Tests a complete flight booking flow on BlazeDemo, including selecting departure/destination cities, choosing a flight, and filling in passenger details

Starting URL: https://blazedemo.com/

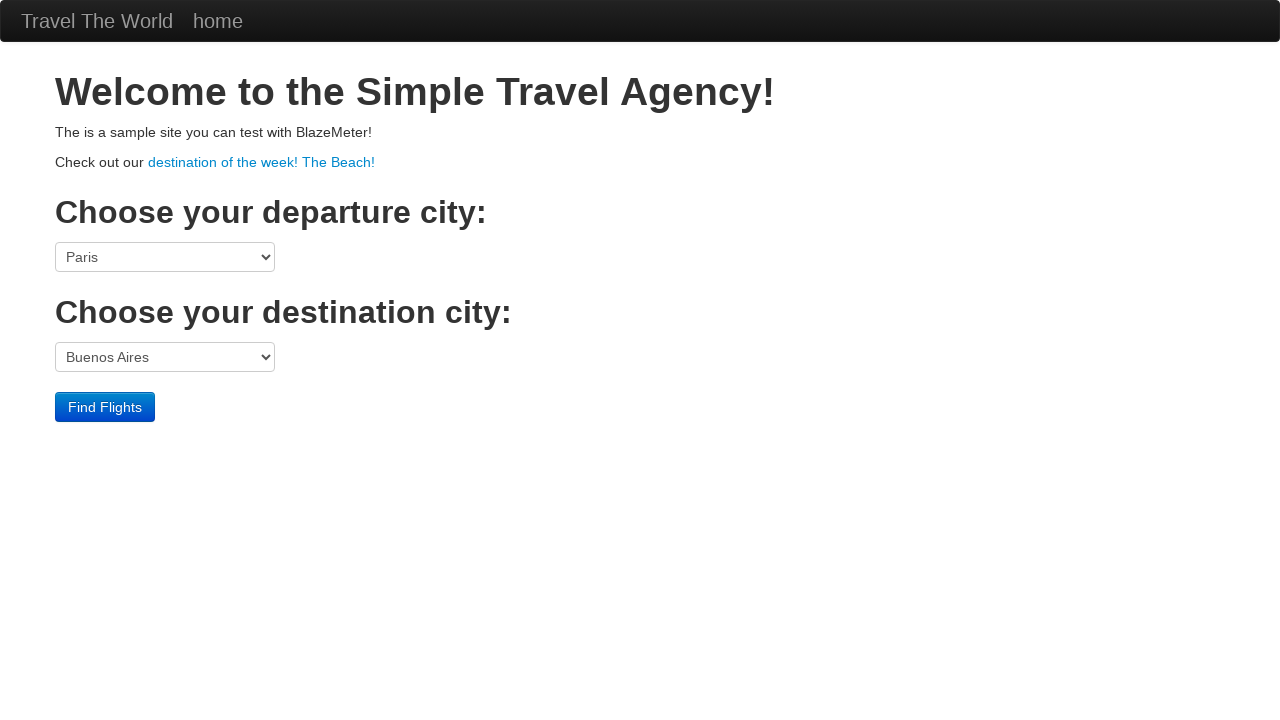

Clicked departure city dropdown at (165, 257) on select[name='fromPort']
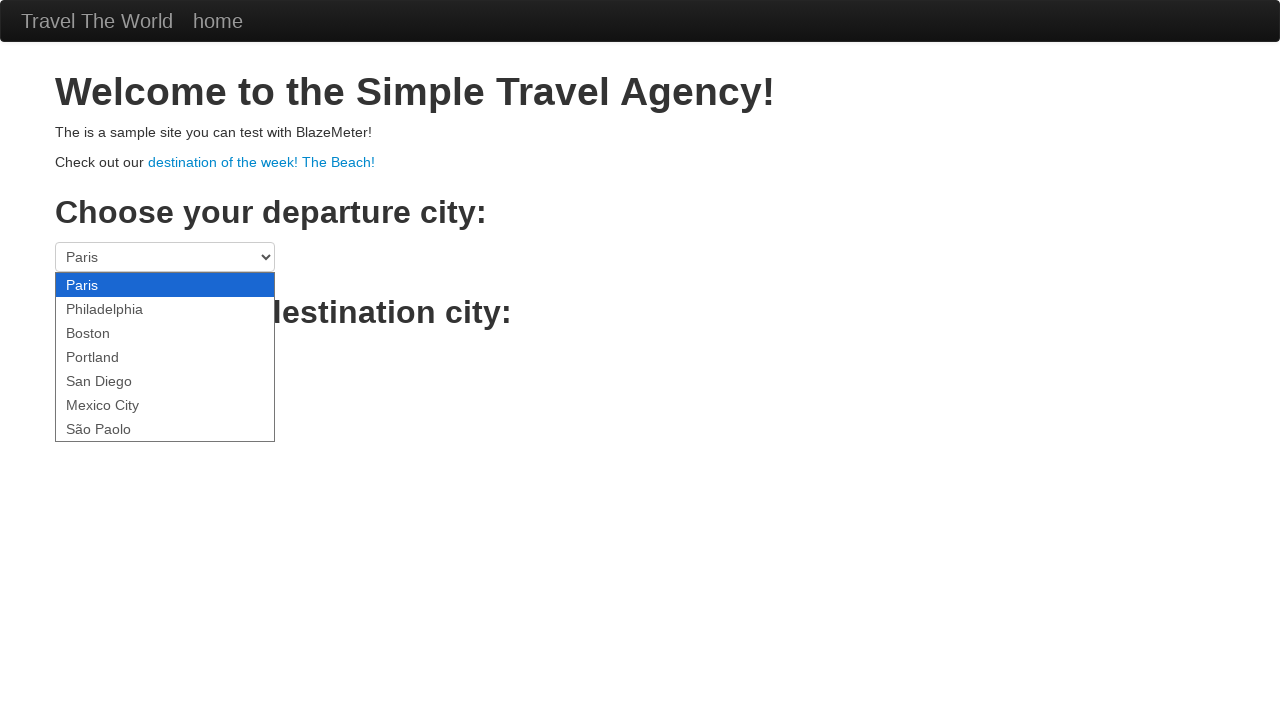

Selected Philadelphia as departure city on select[name='fromPort']
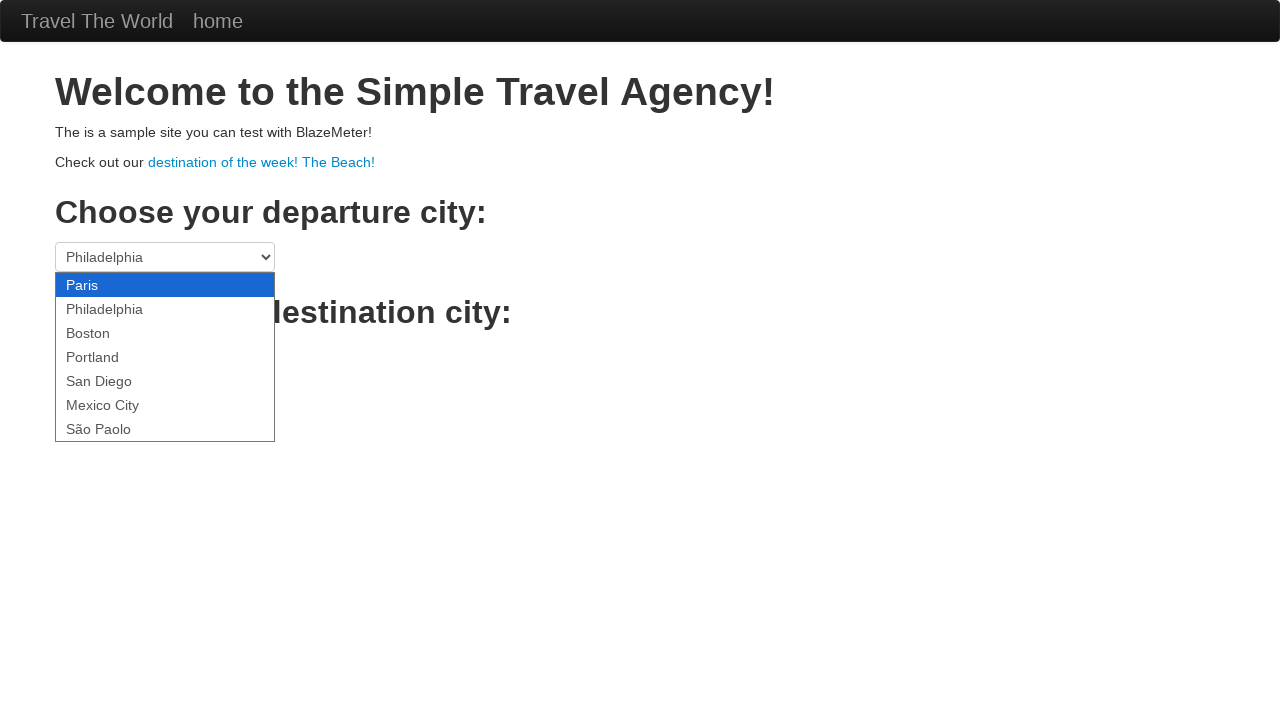

Clicked destination city dropdown at (165, 357) on select[name='toPort']
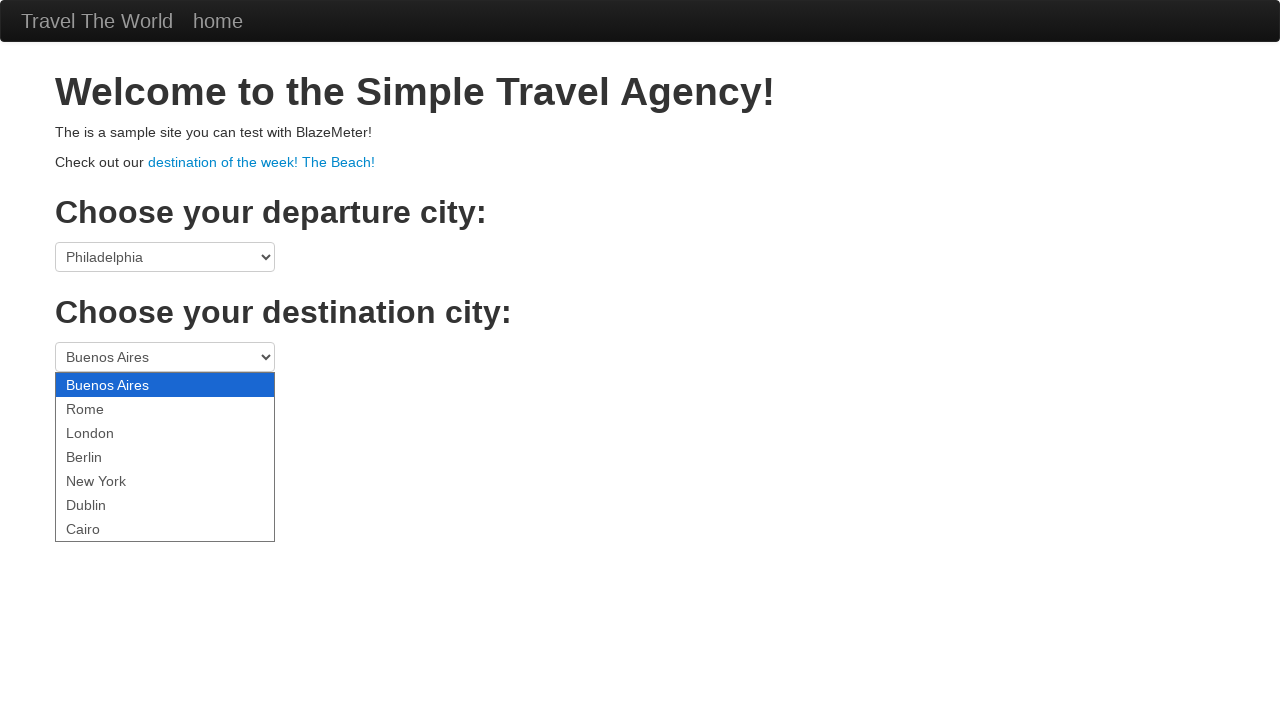

Selected Berlin as destination city on select[name='toPort']
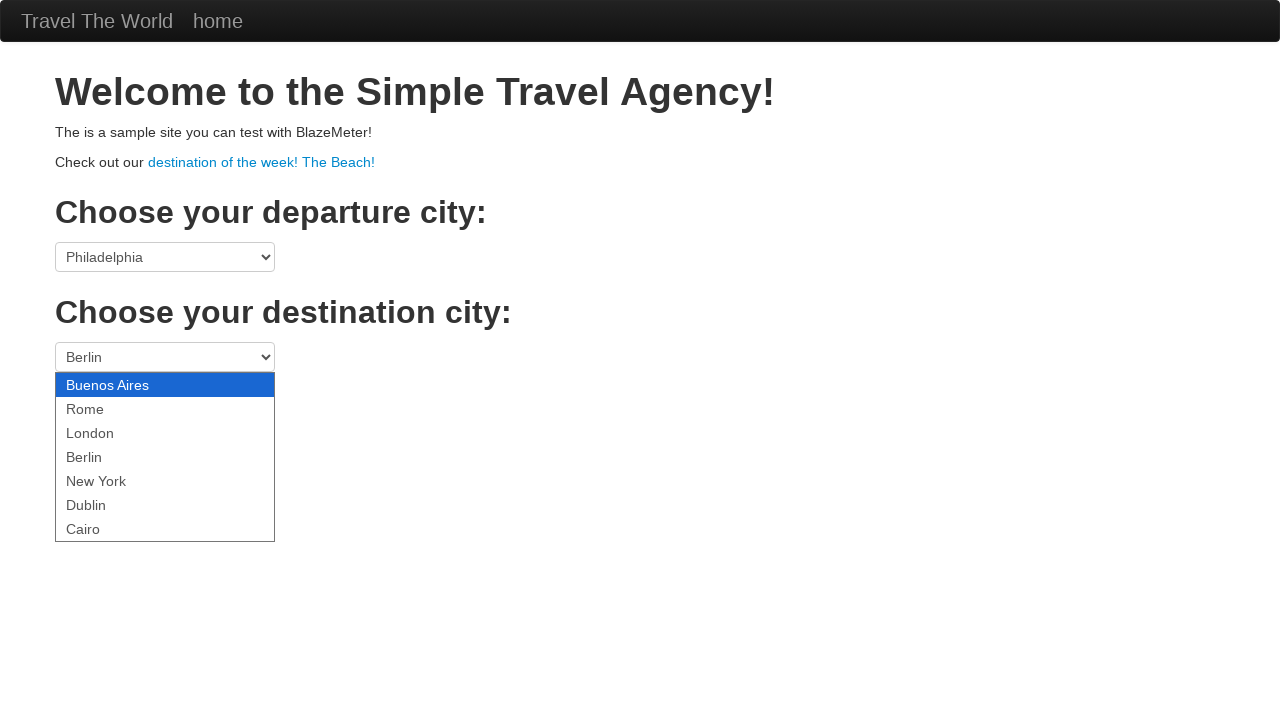

Clicked Find Flights button at (105, 407) on .btn-primary
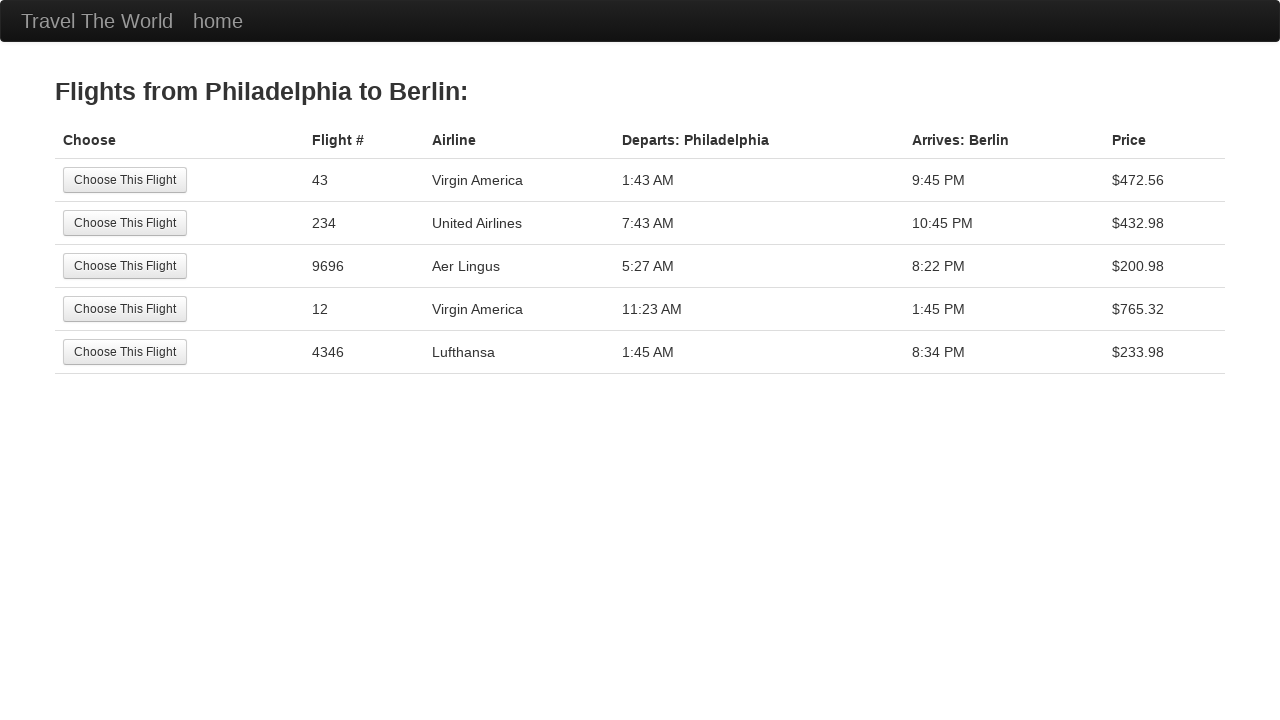

Selected the first available flight at (125, 180) on tr:nth-child(1) .btn
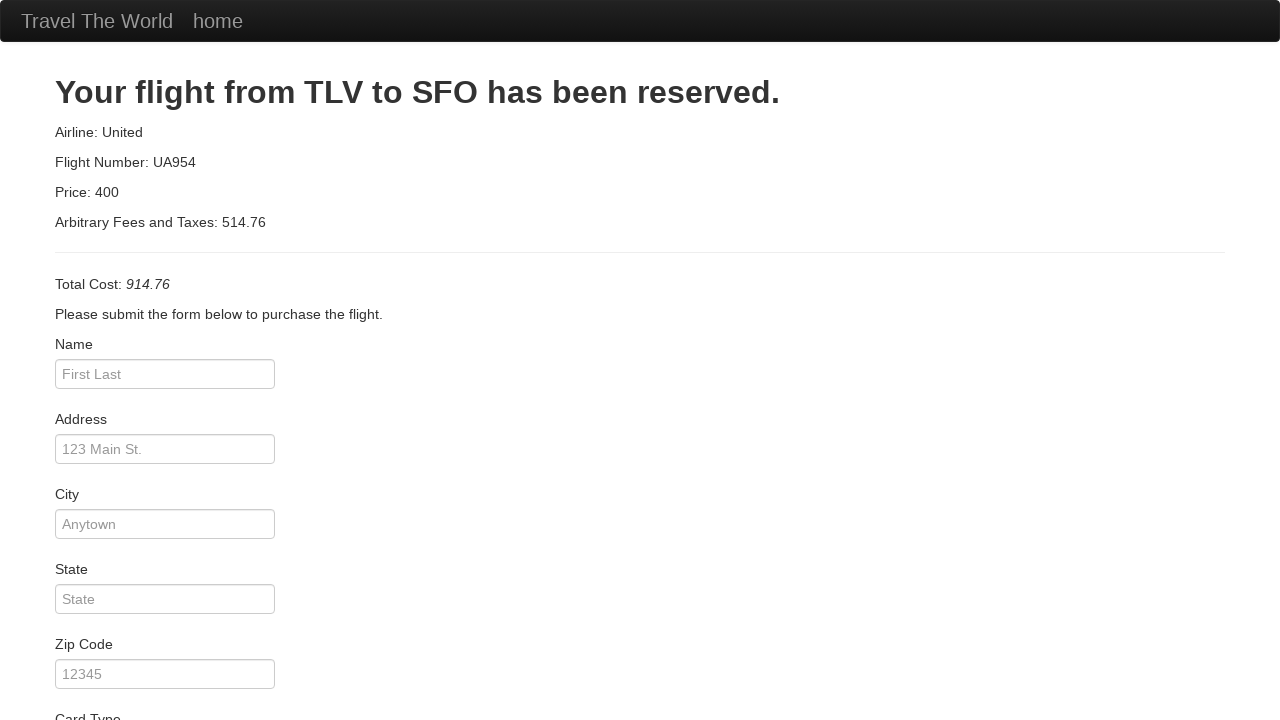

Clicked passenger name field at (165, 374) on #inputName
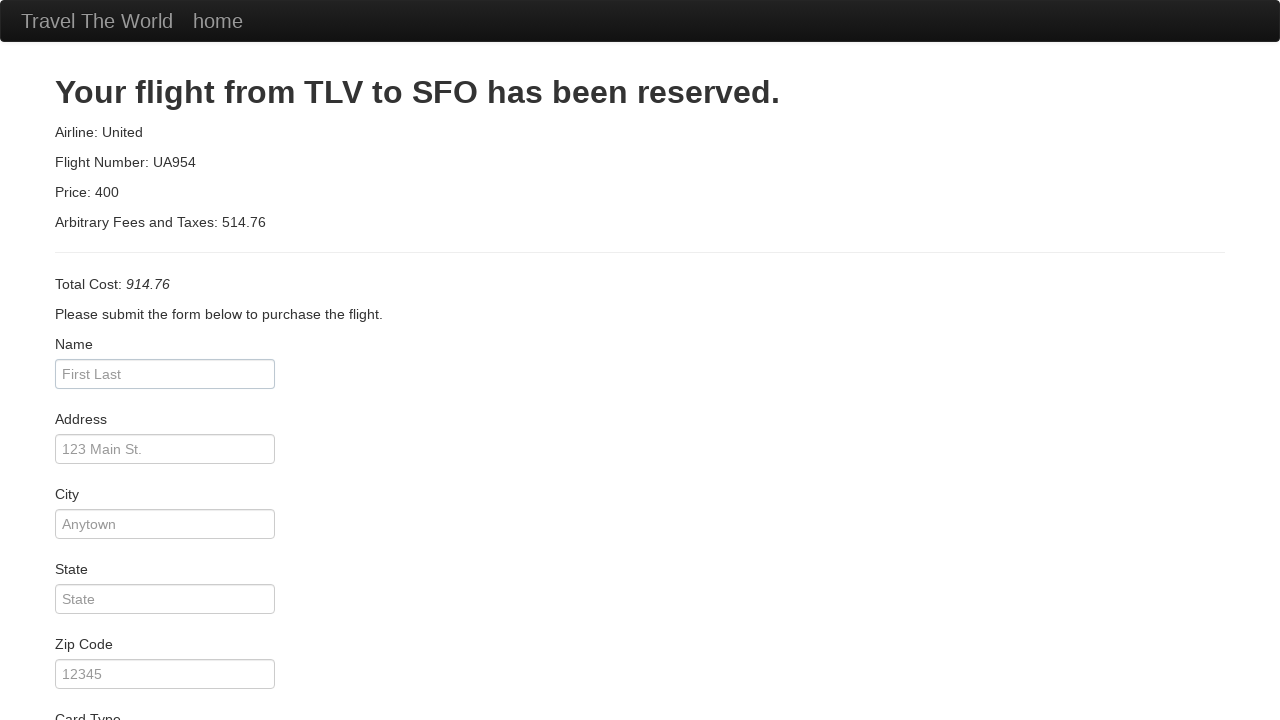

Entered passenger name 'Pedro Bastos' on #inputName
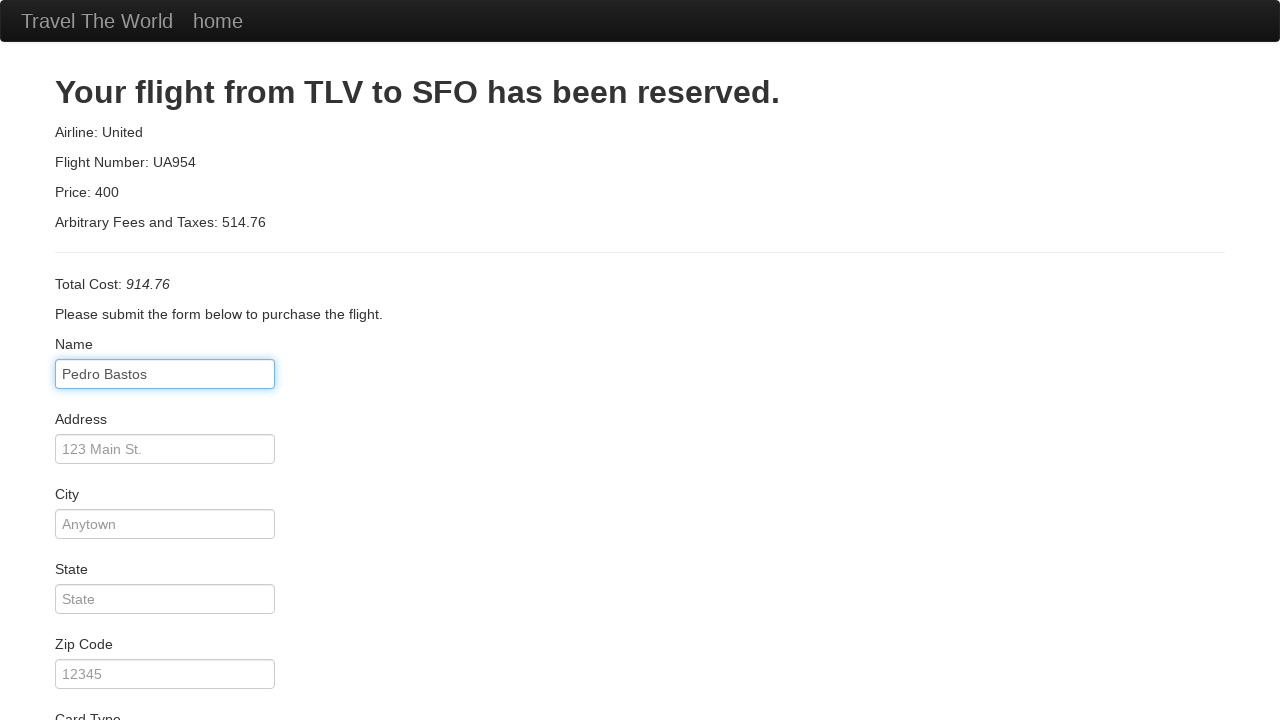

Clicked address field at (165, 449) on #address
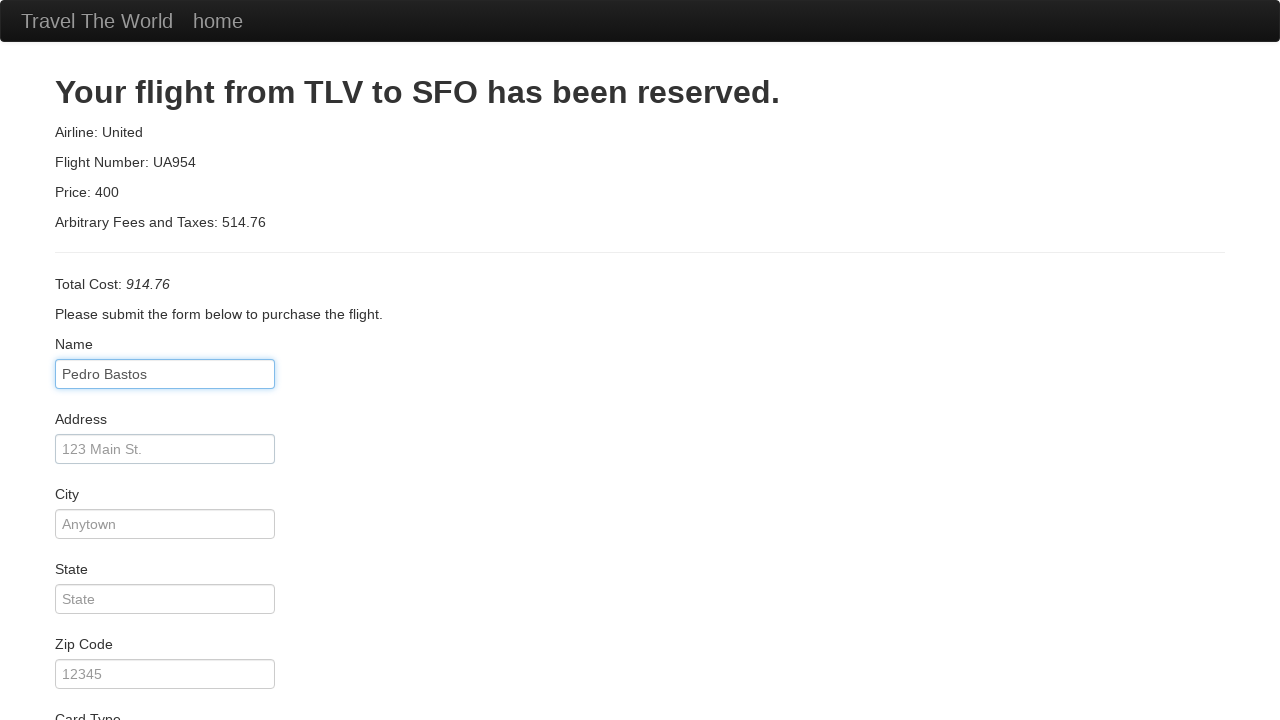

Entered address 'Aveiro' on #address
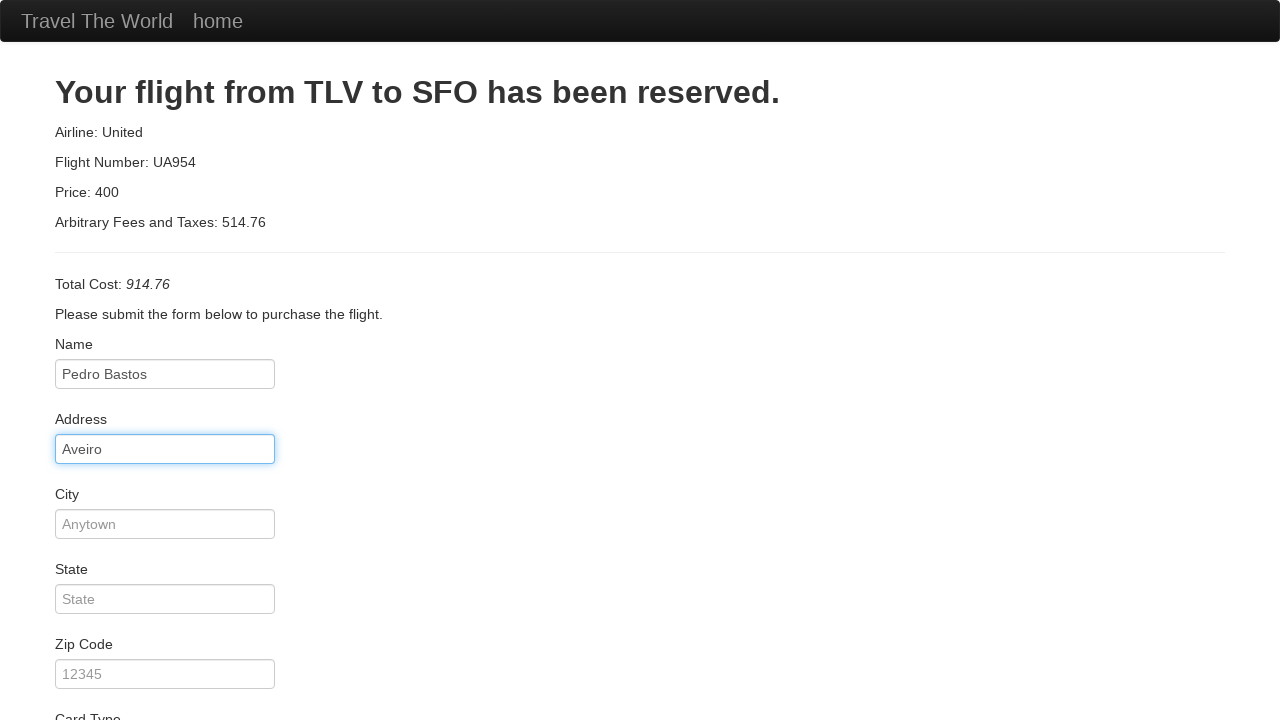

Clicked city field at (165, 524) on #city
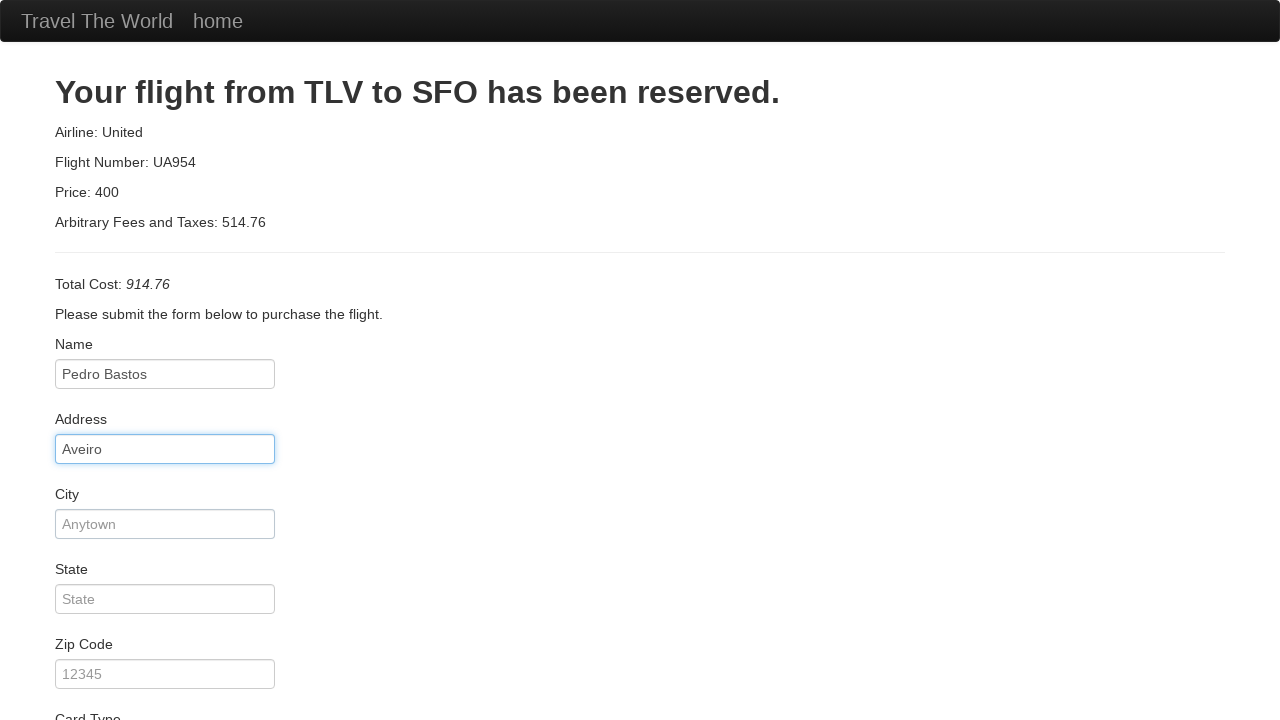

Entered city 'Aveiro' on #city
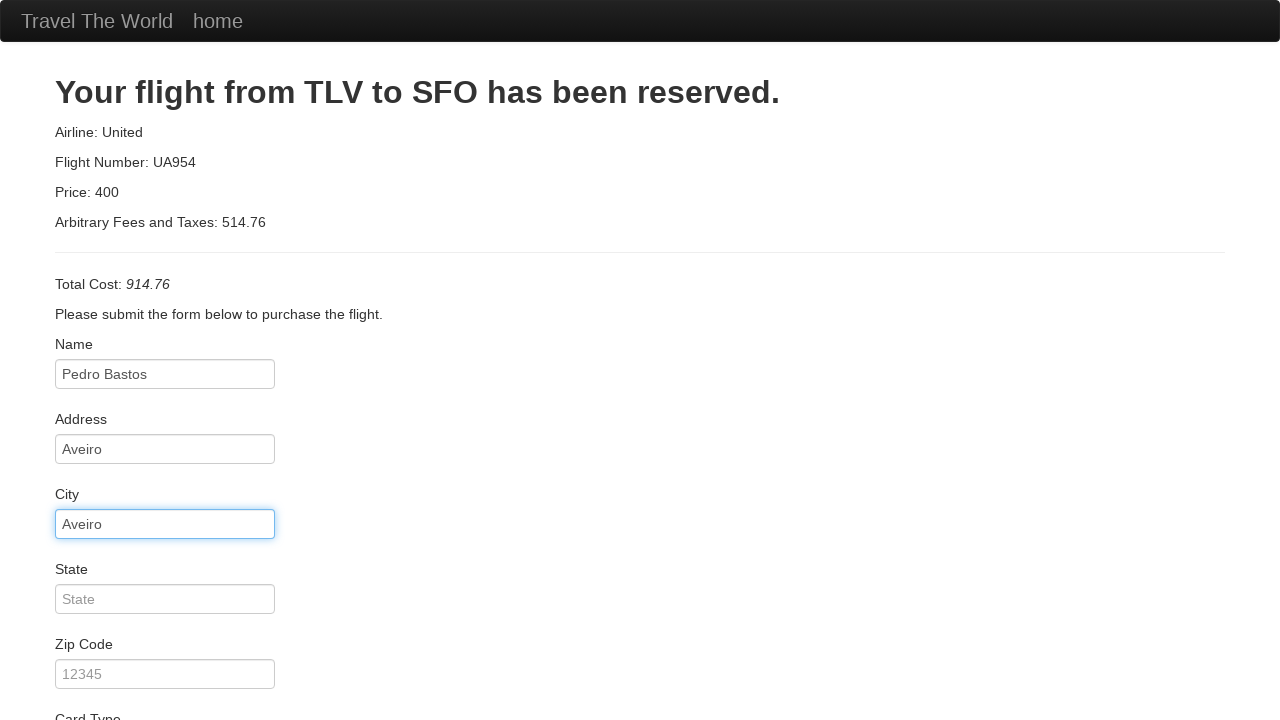

Clicked state field at (165, 599) on #state
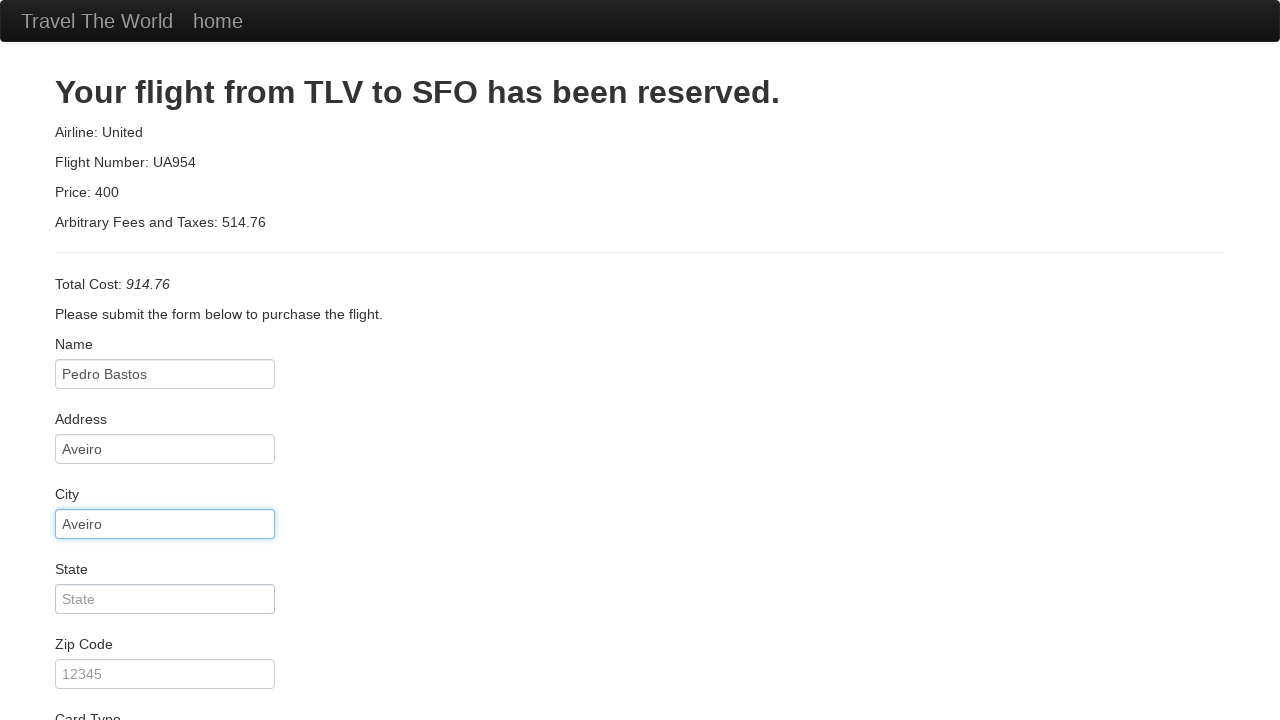

Entered state 'Aveiro' on #state
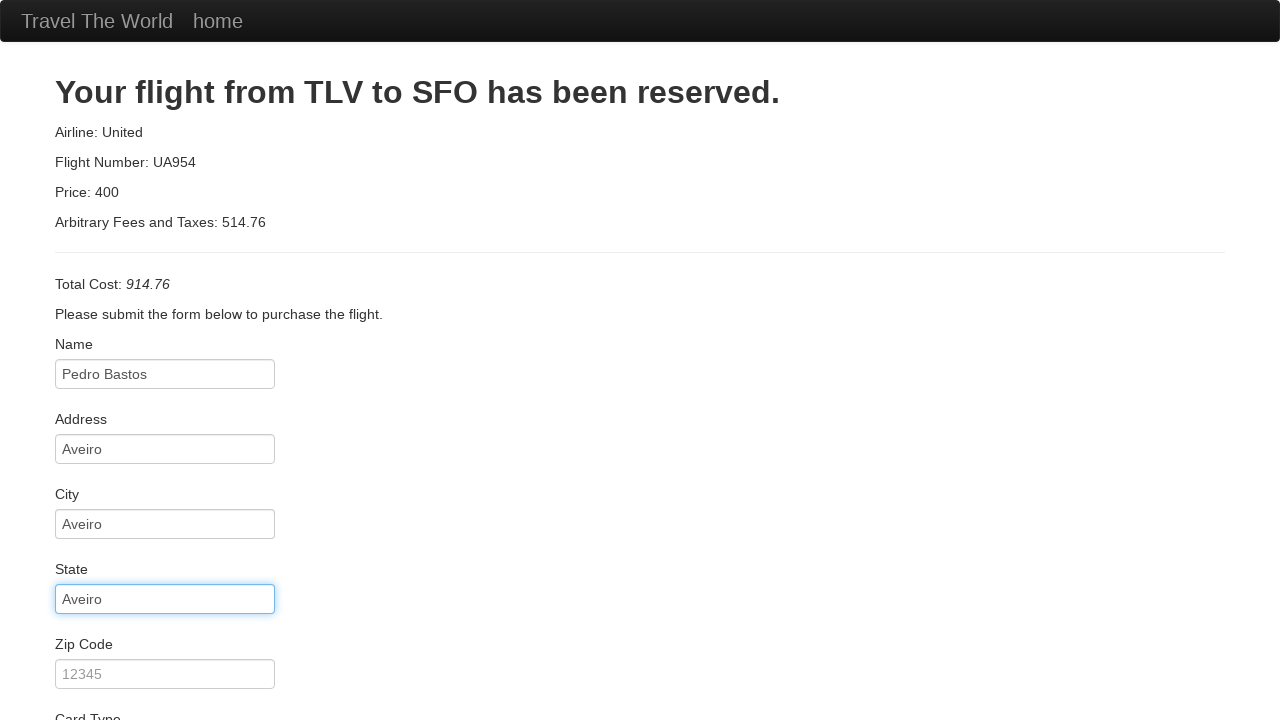

Clicked zip code field at (165, 674) on #zipCode
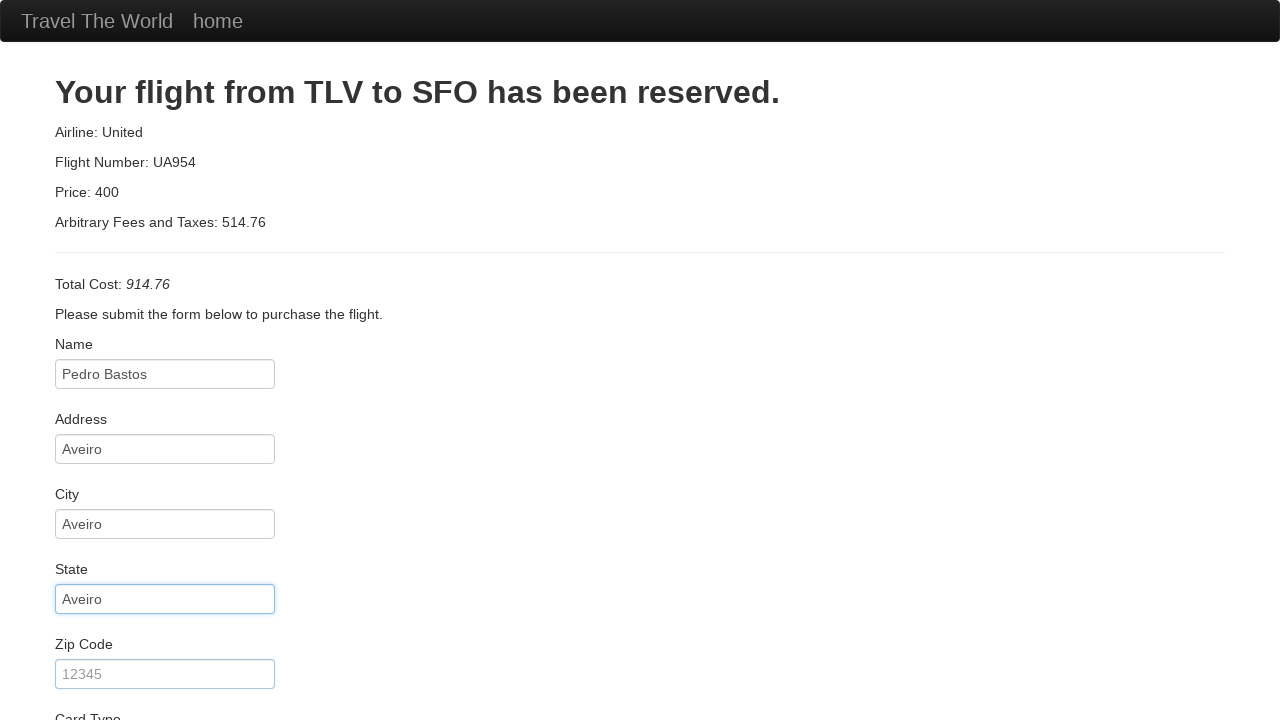

Entered zip code '3800' on #zipCode
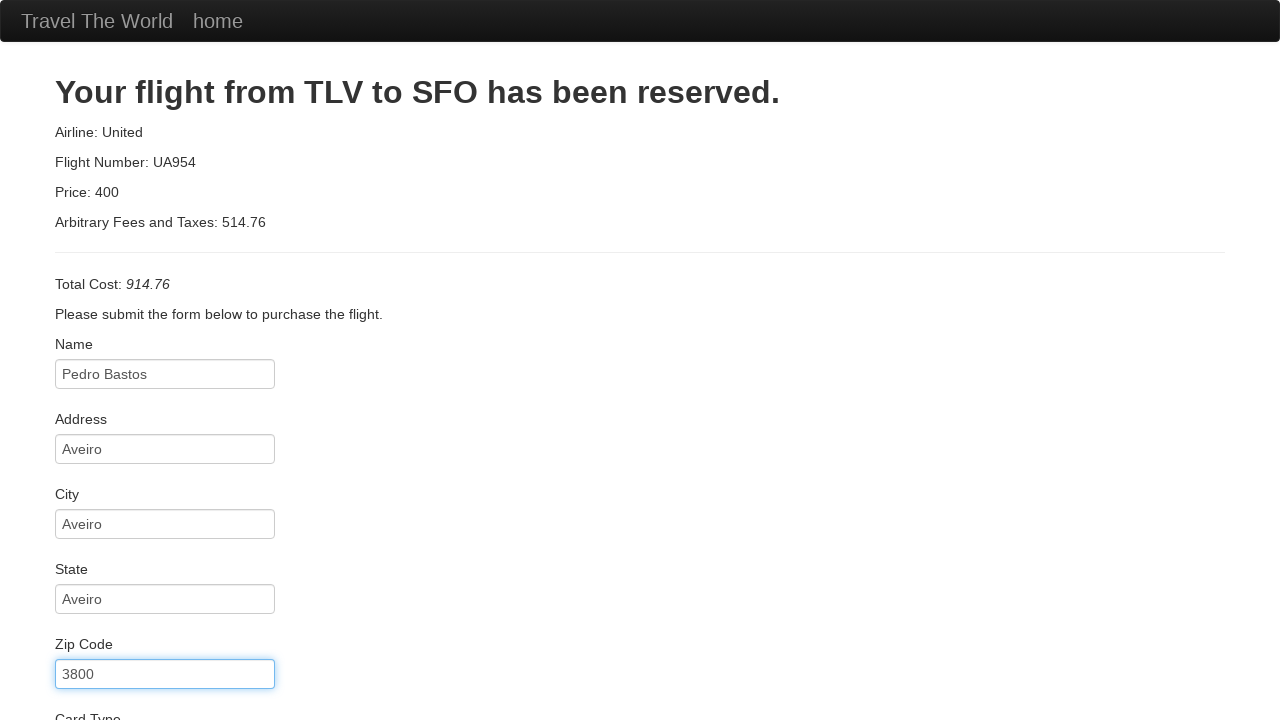

Clicked card type dropdown at (165, 360) on #cardType
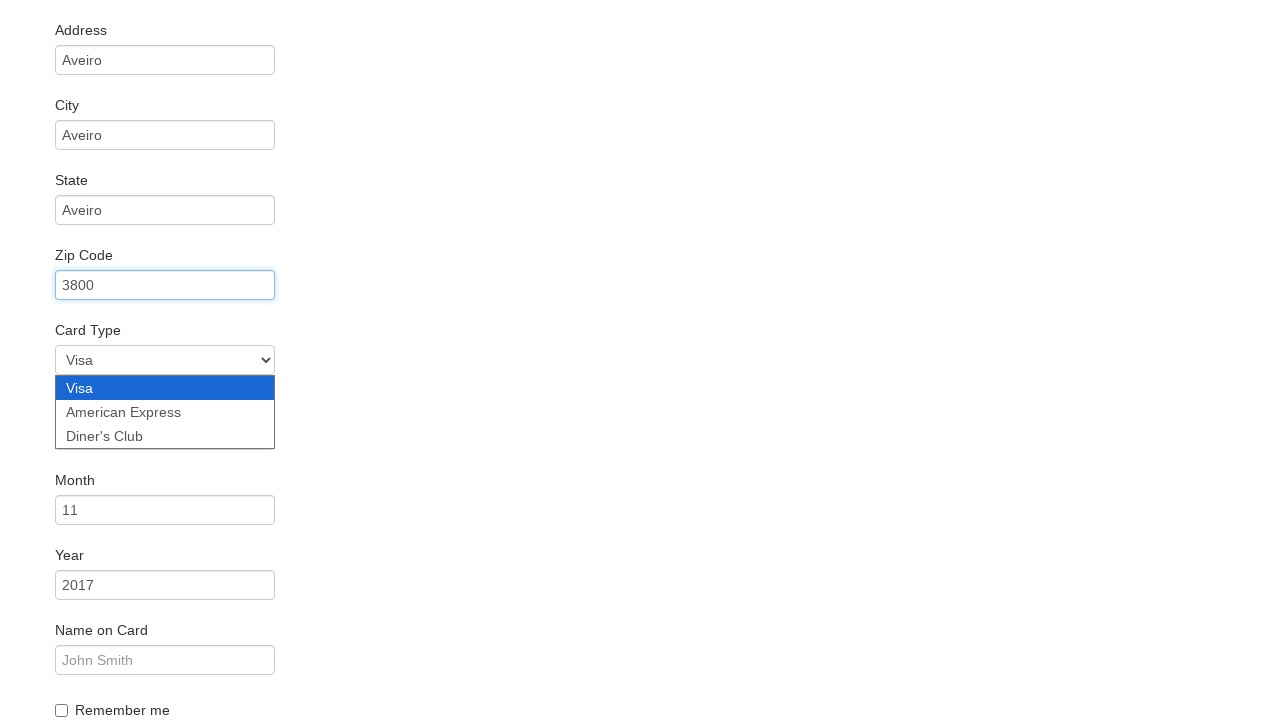

Selected American Express as card type on #cardType
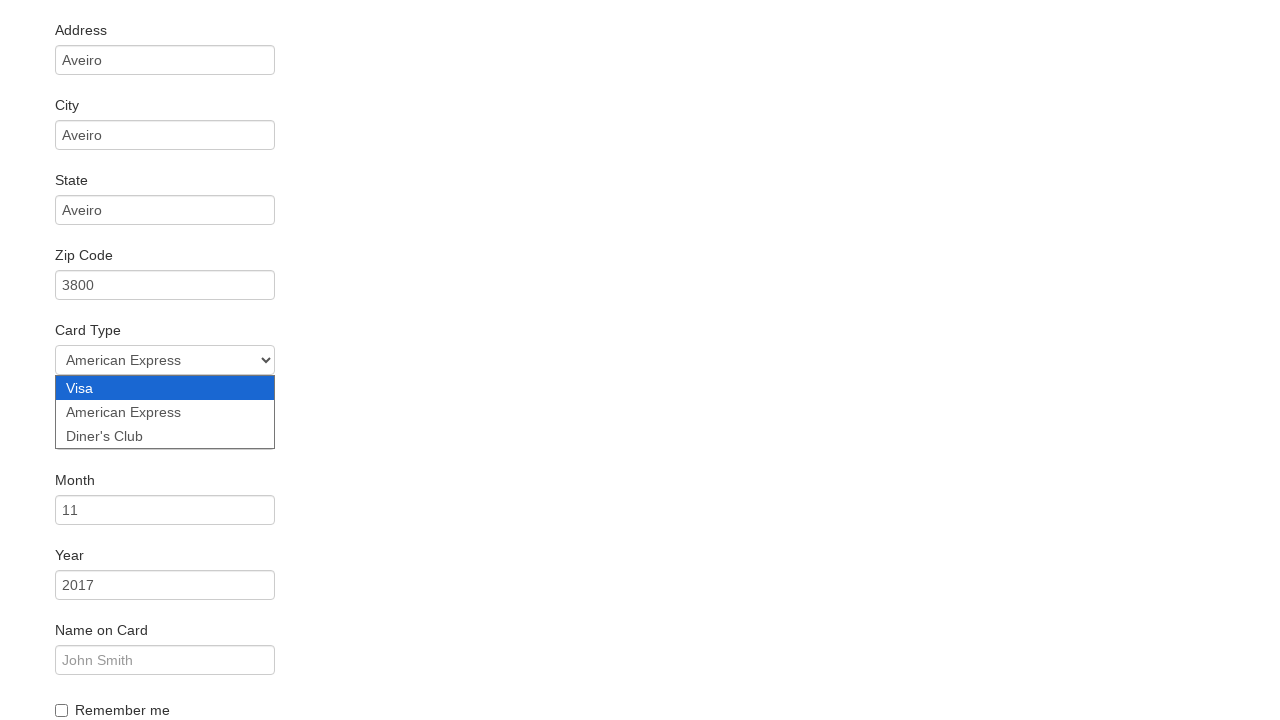

Clicked credit card number field at (165, 435) on #creditCardNumber
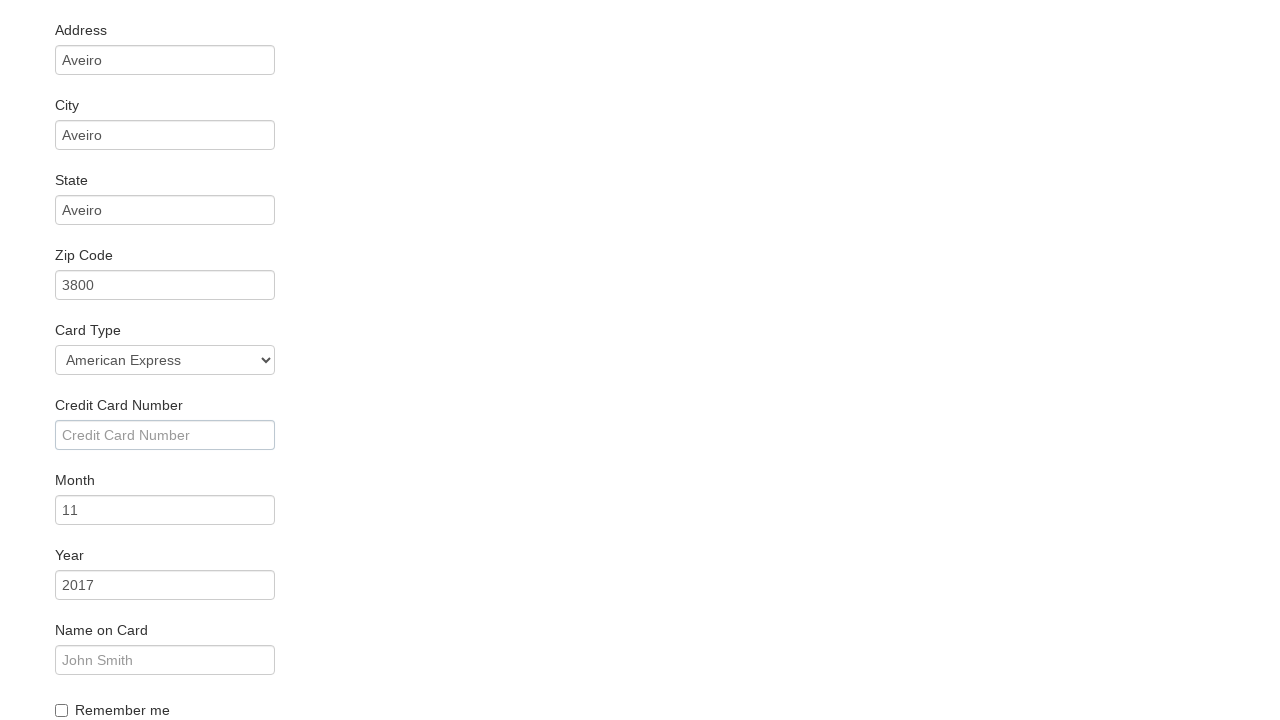

Entered credit card number on #creditCardNumber
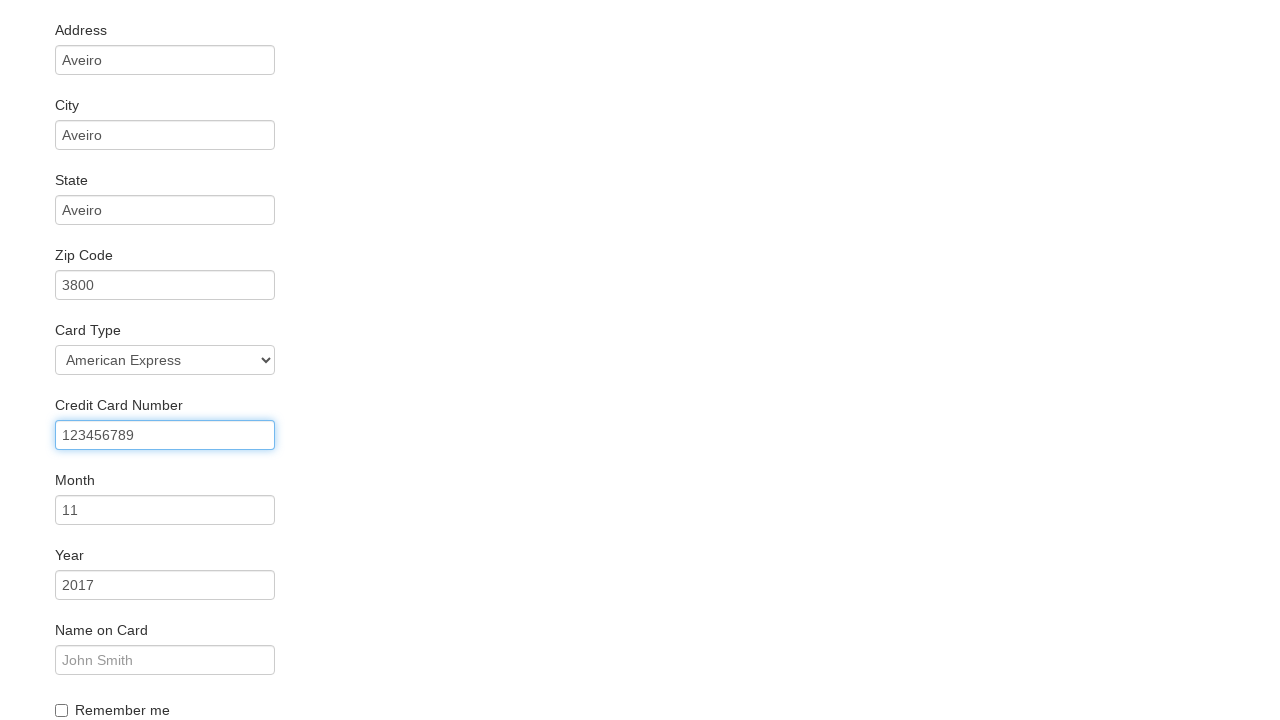

Clicked credit card month field at (165, 510) on #creditCardMonth
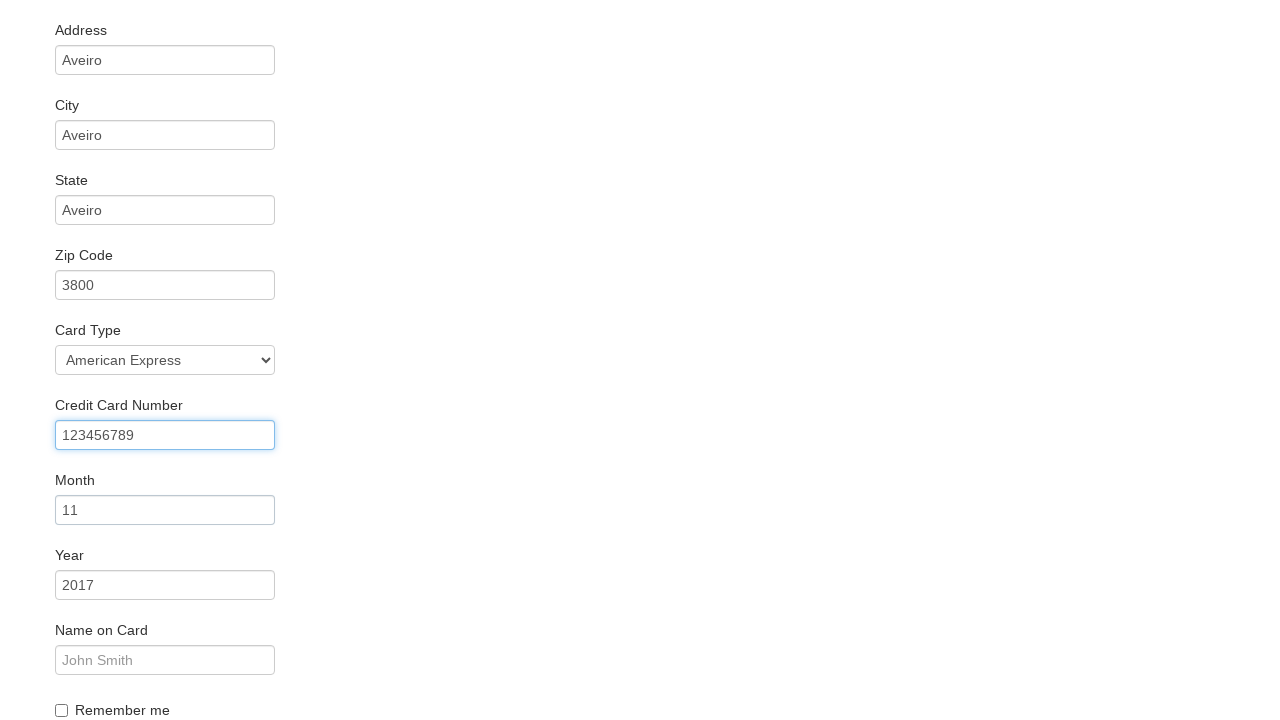

Entered credit card expiration month '12' on #creditCardMonth
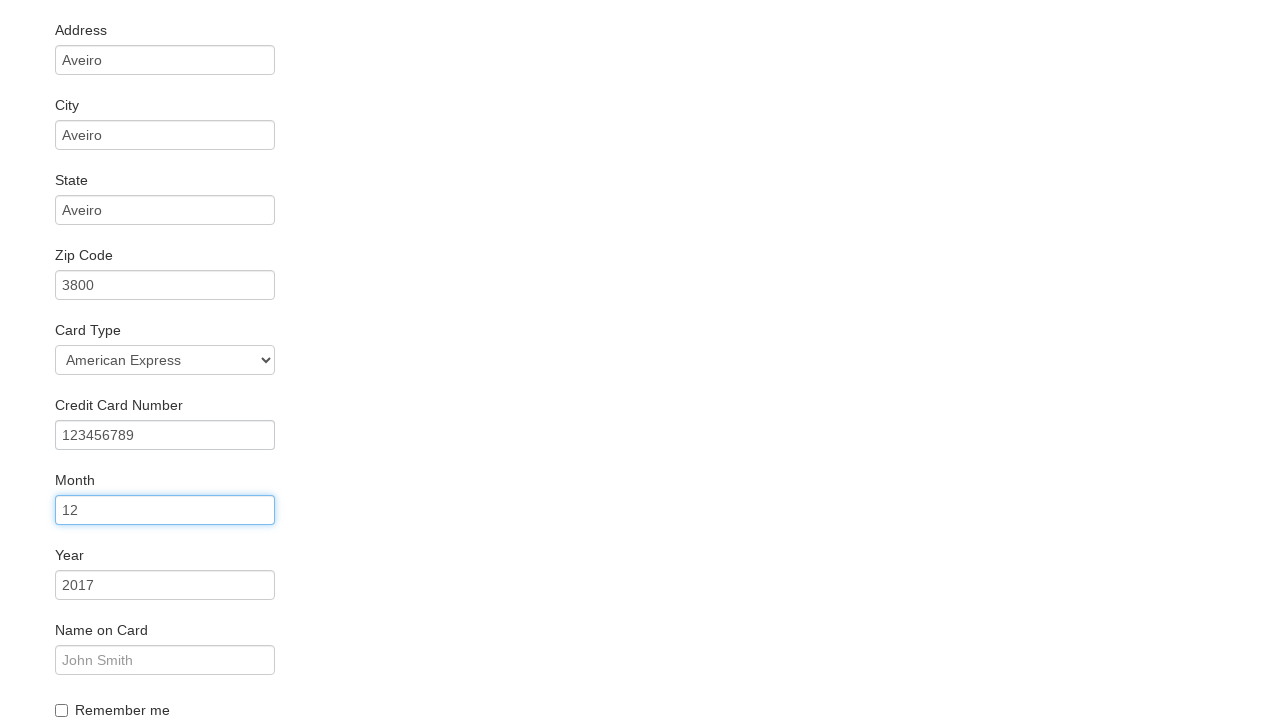

Clicked credit card year field at (165, 585) on #creditCardYear
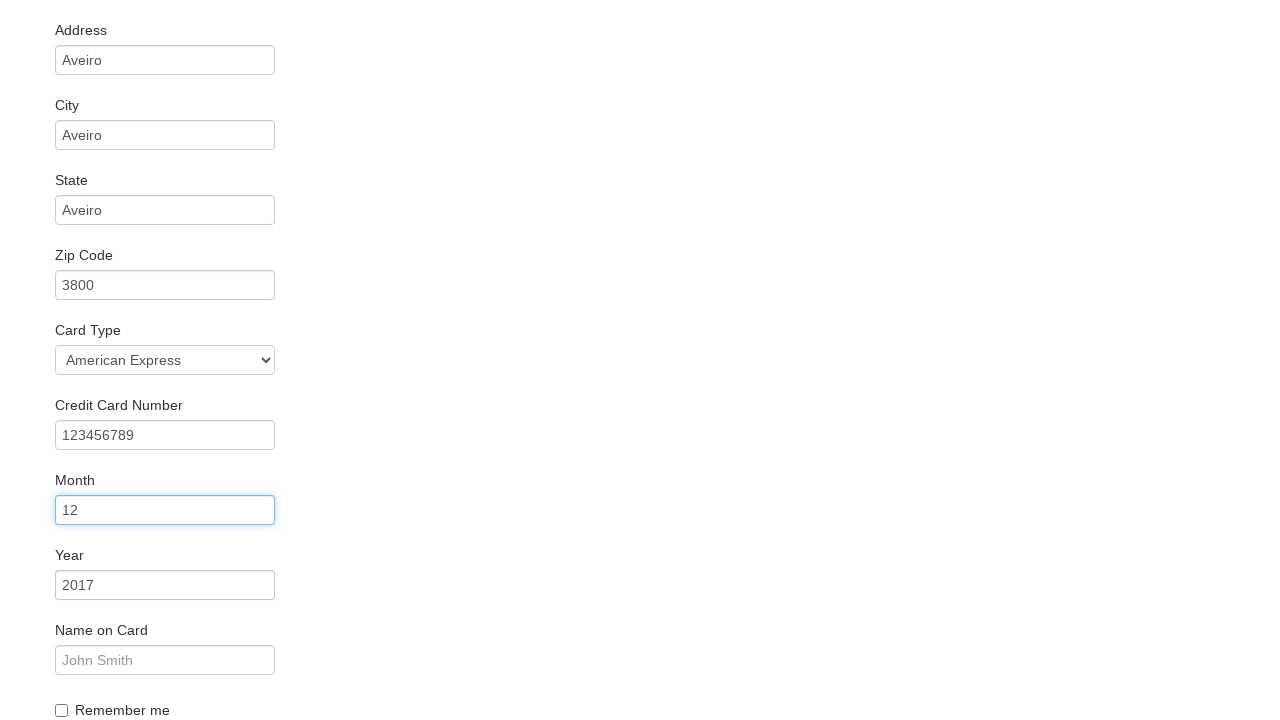

Entered credit card expiration year '2018' on #creditCardYear
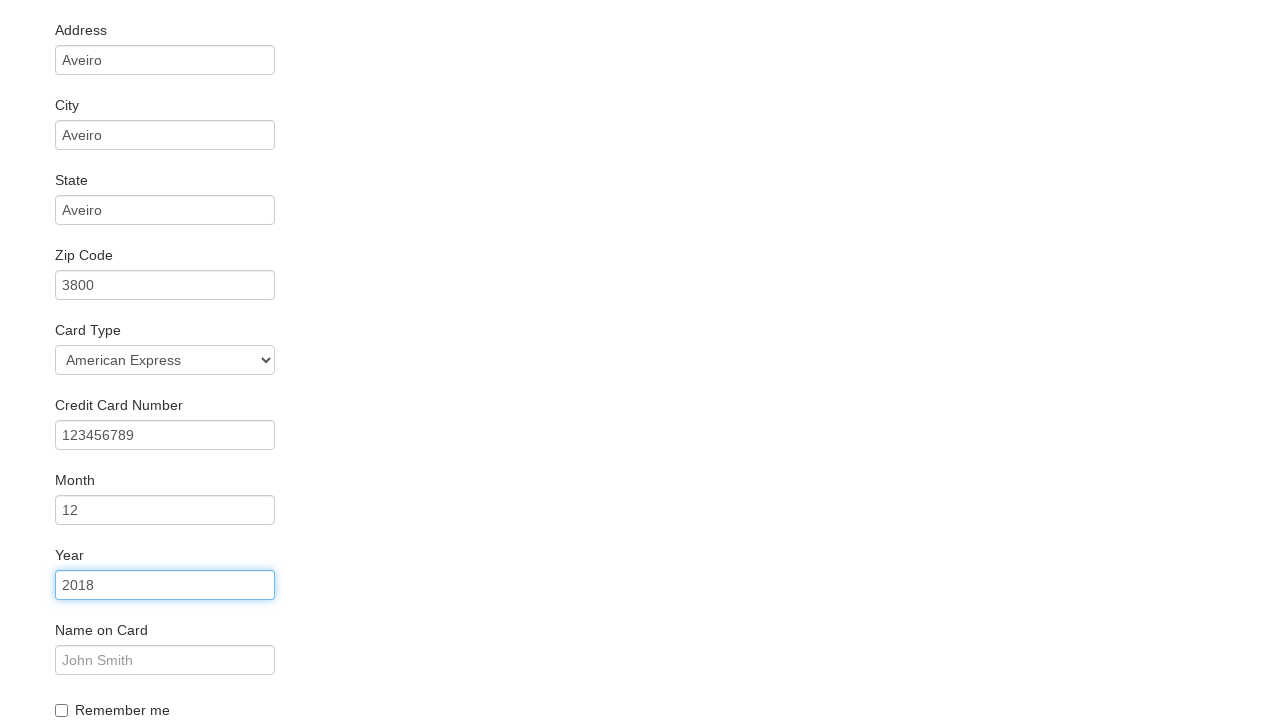

Clicked name on card field at (165, 660) on #nameOnCard
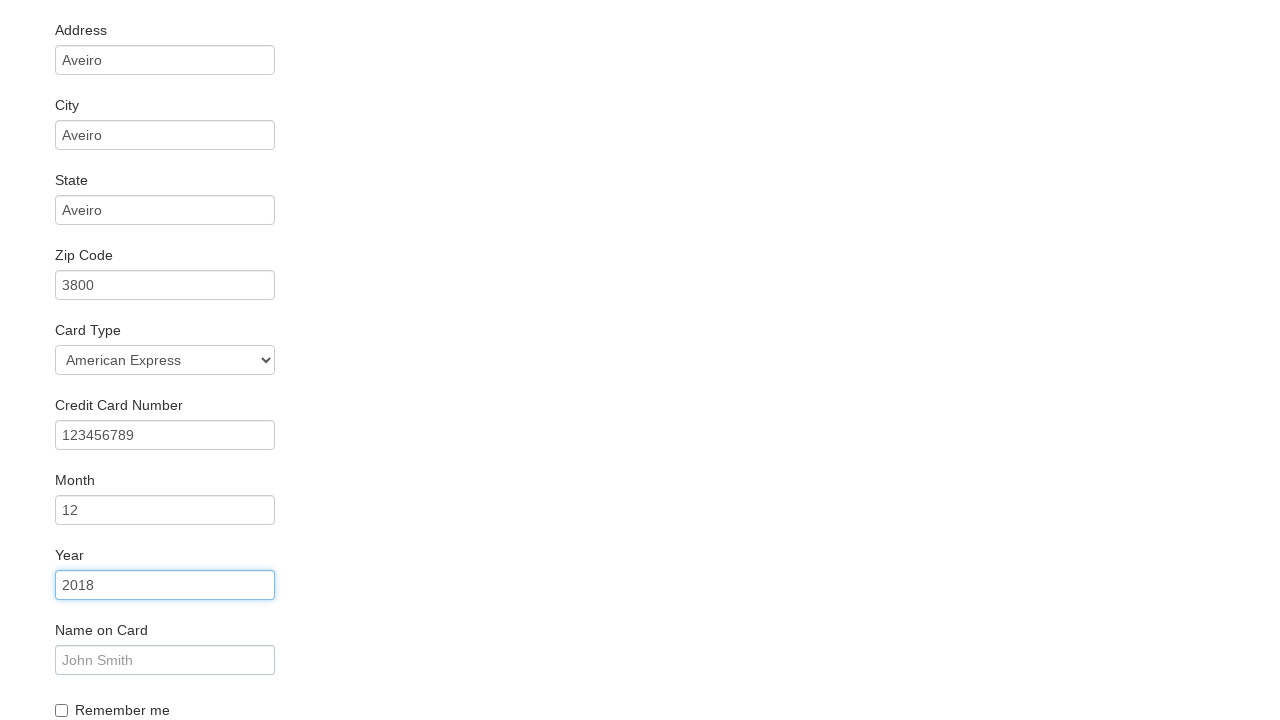

Entered cardholder name 'Pedro' on #nameOnCard
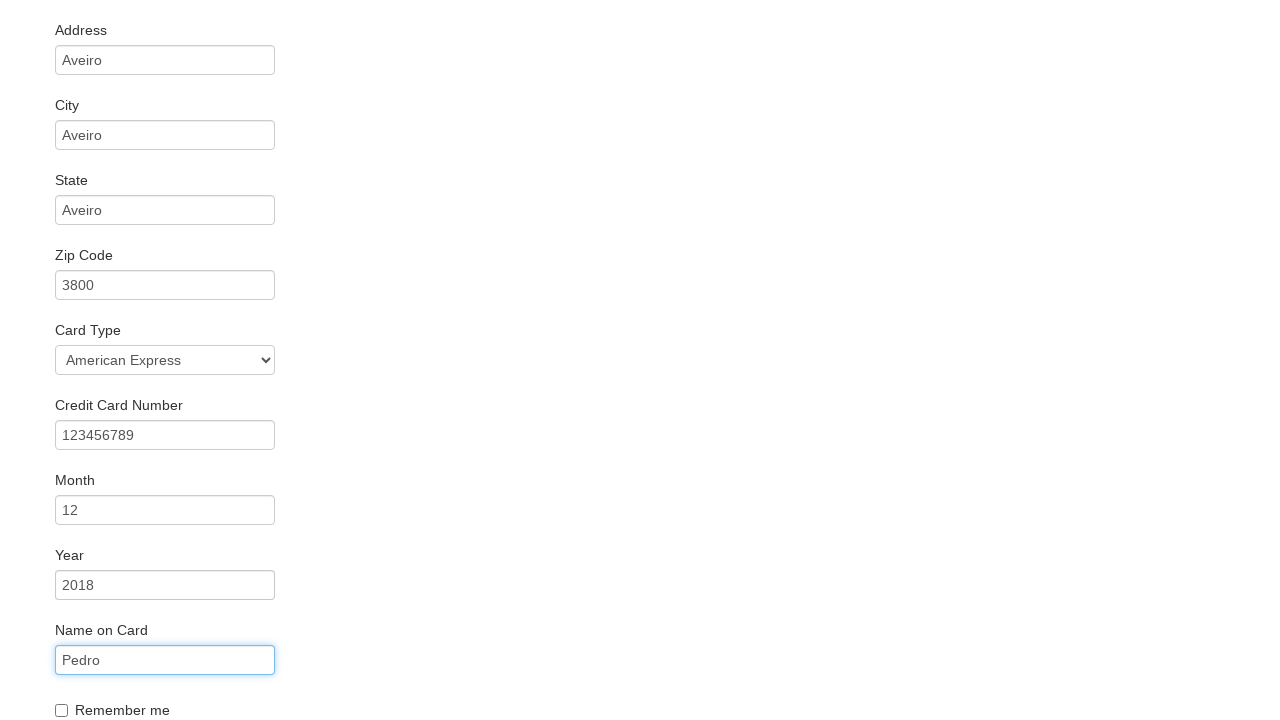

Clicked purchase button to complete booking at (118, 685) on .btn-primary
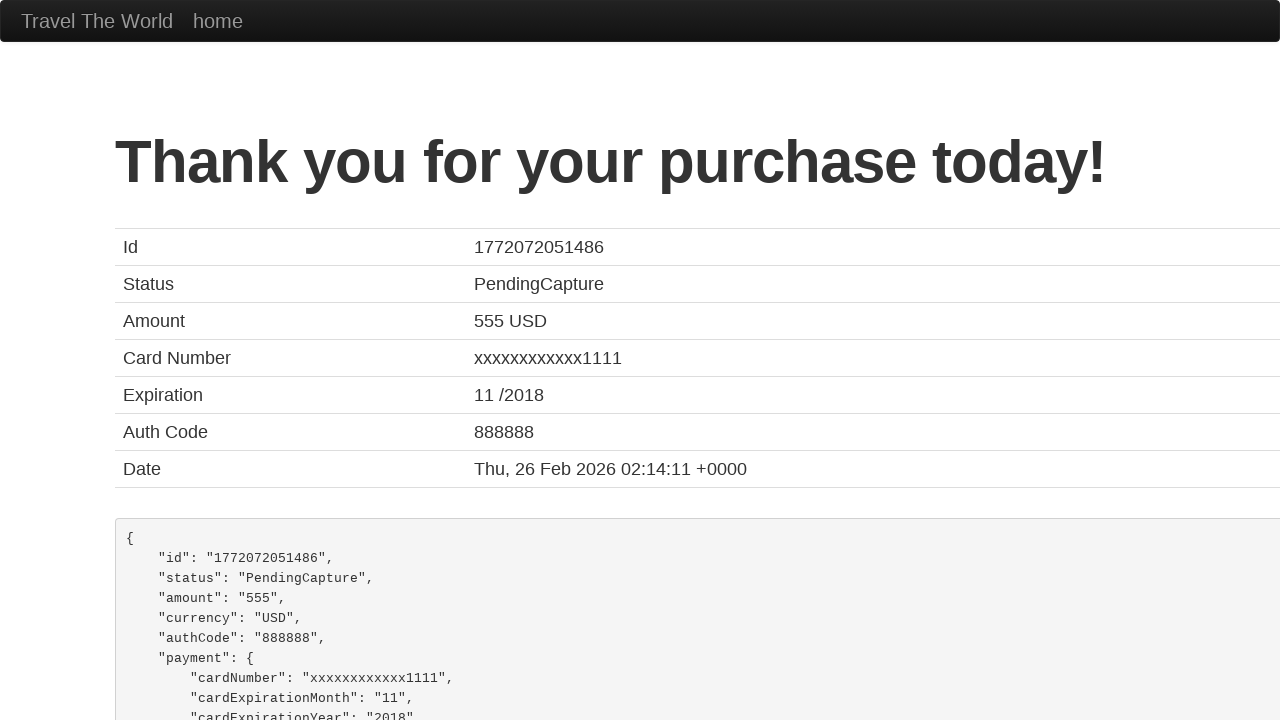

Verified confirmation page loaded successfully
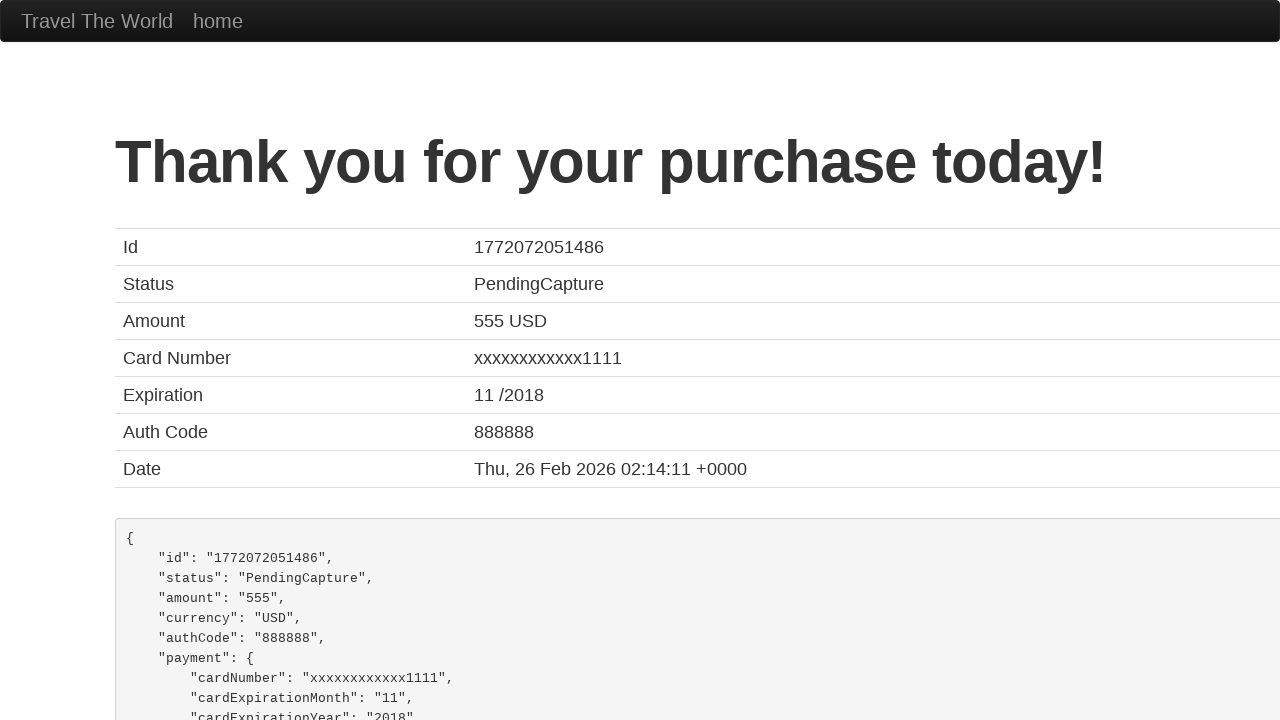

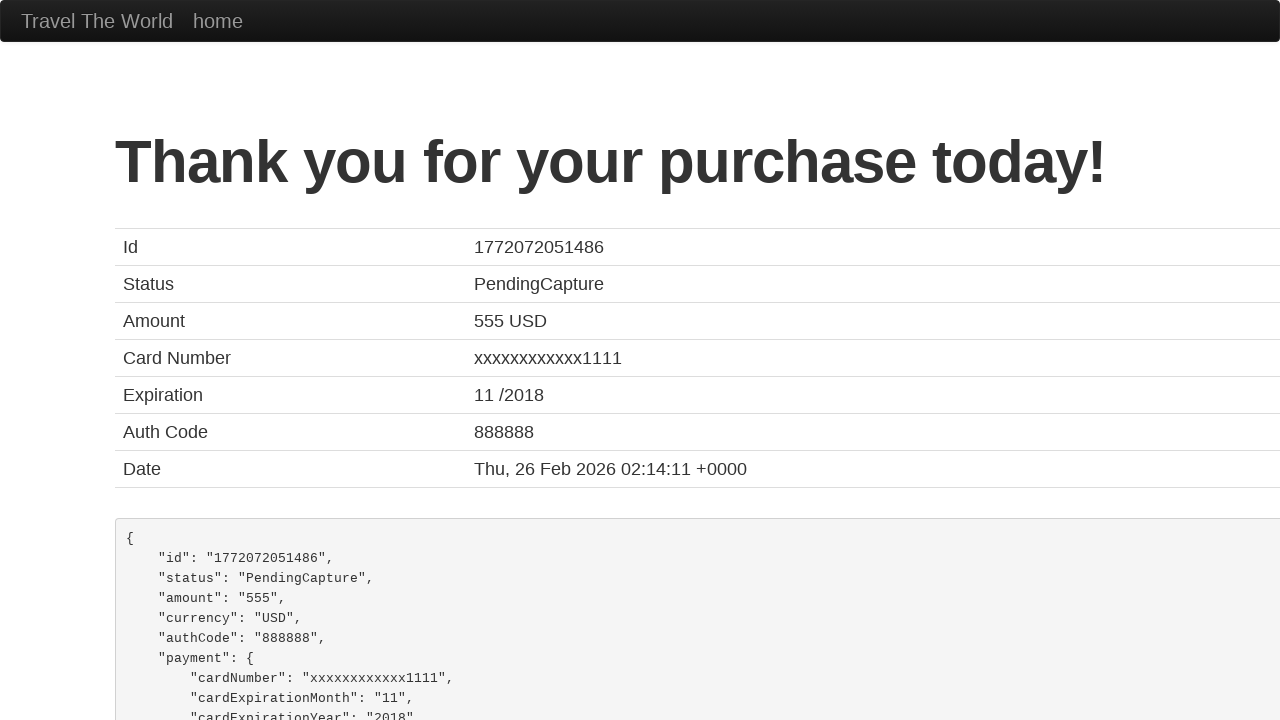